Tests that the login form has proper input types - email type for username and password type for password field

Starting URL: https://vue-demo.daniel-avellaneda.com

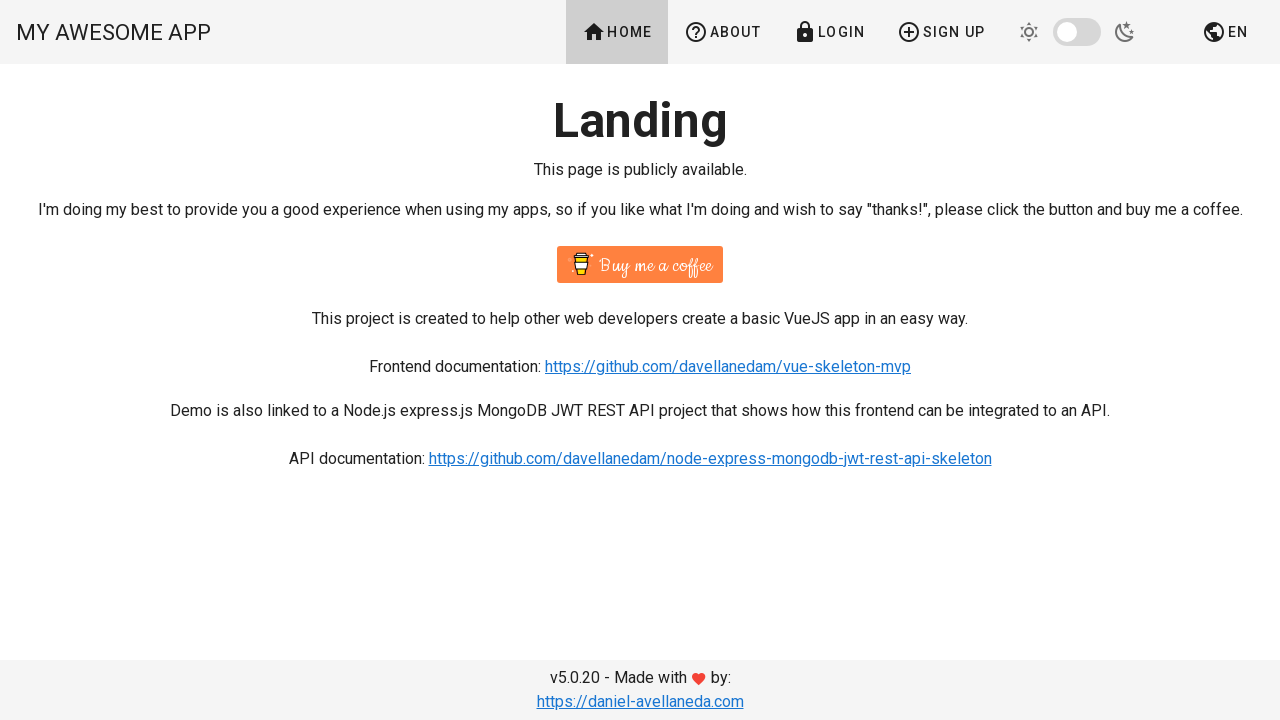

Navigated to Vue demo application
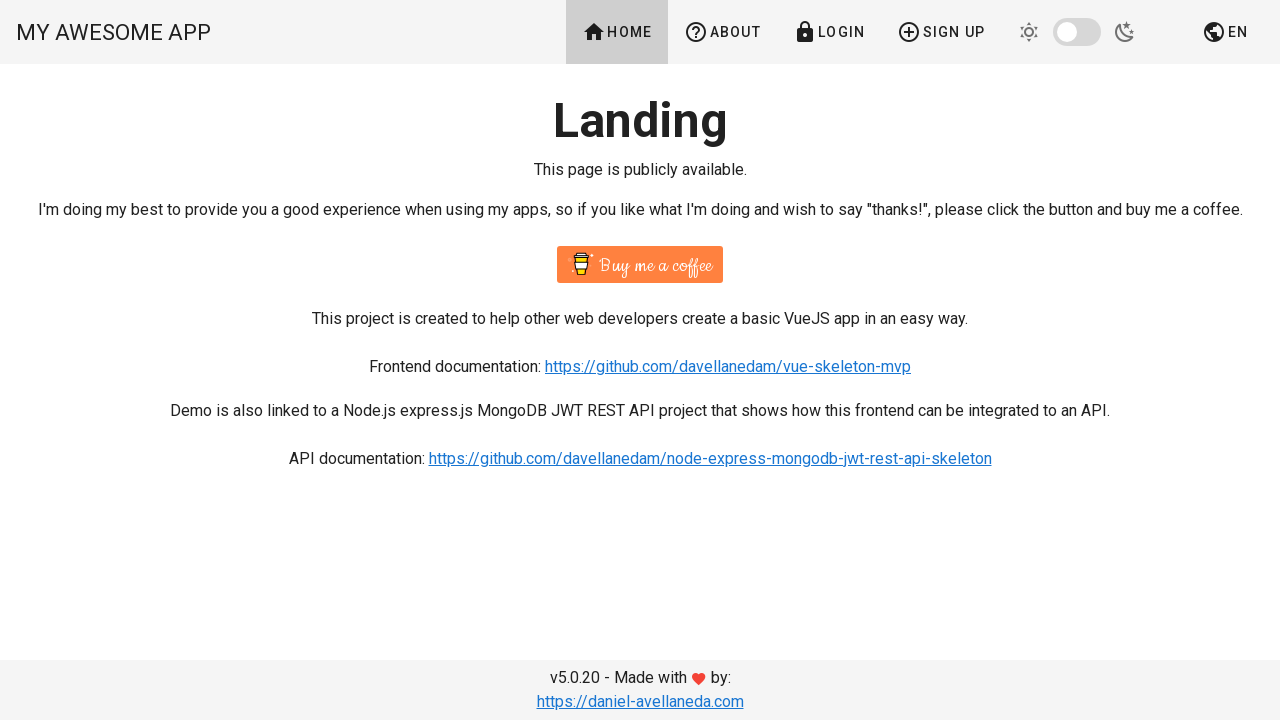

Clicked Login button at (829, 32) on text=Login
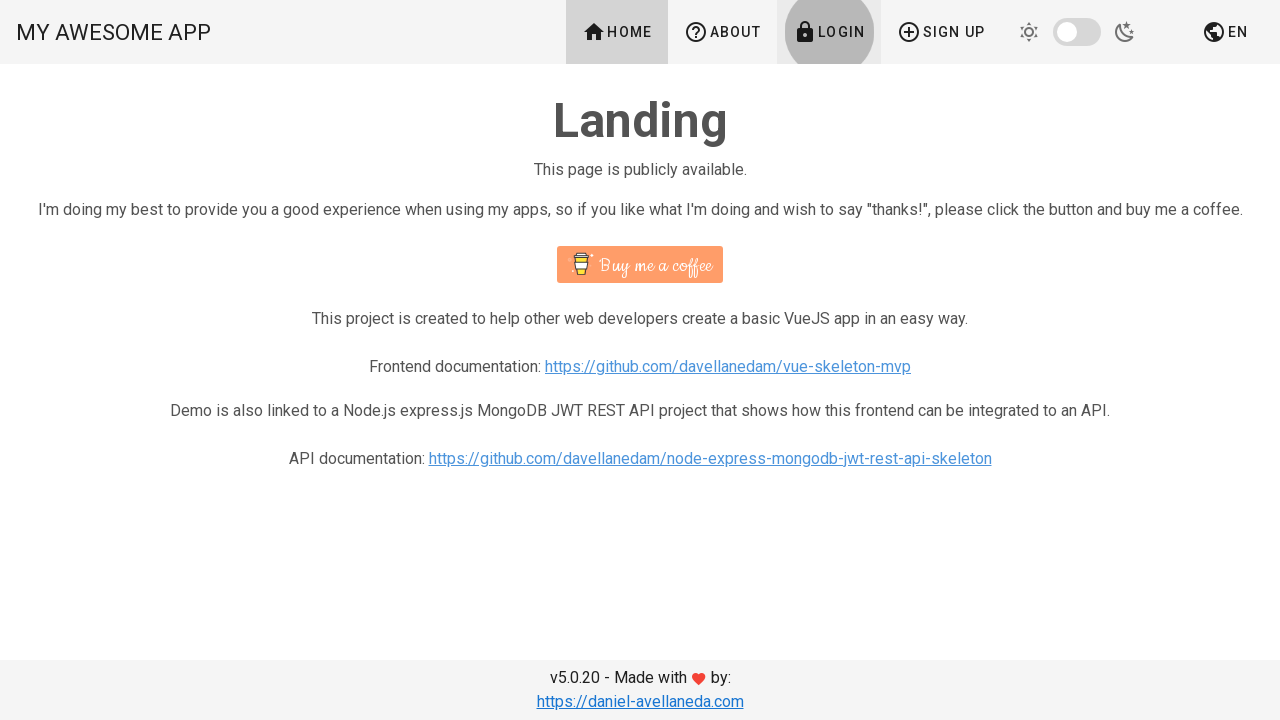

Login page loaded
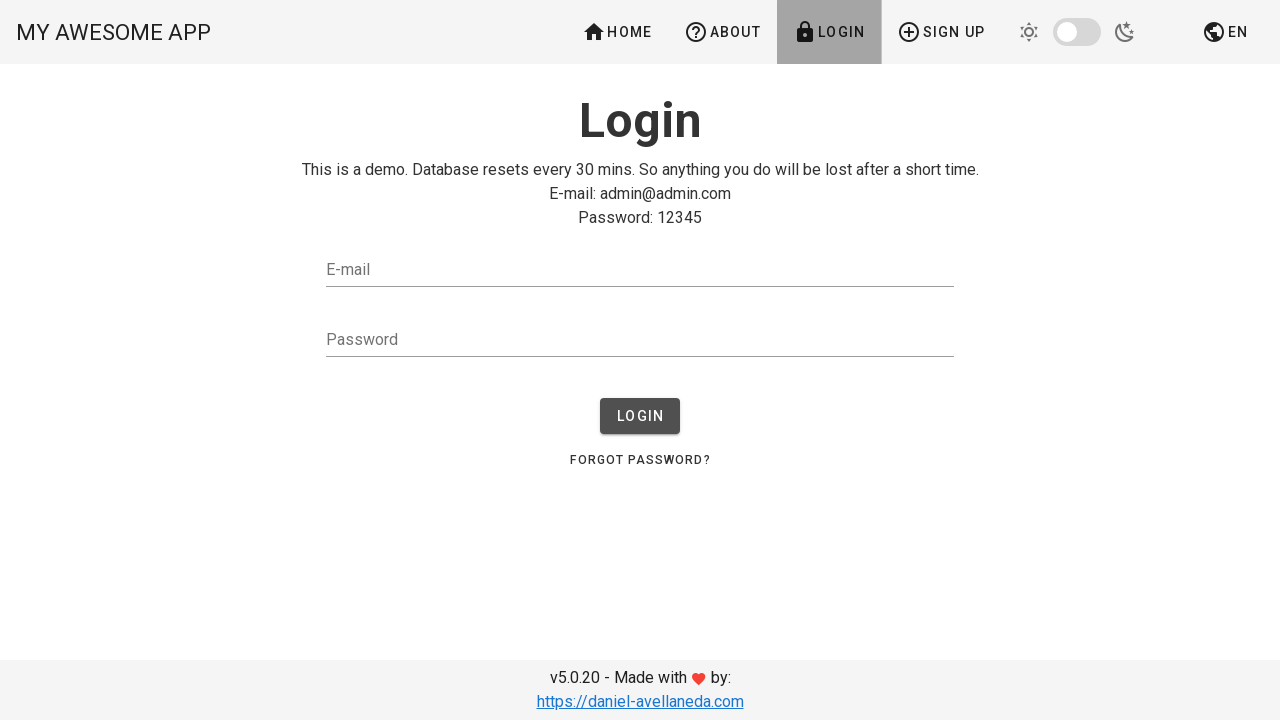

Username field with type='email' is visible
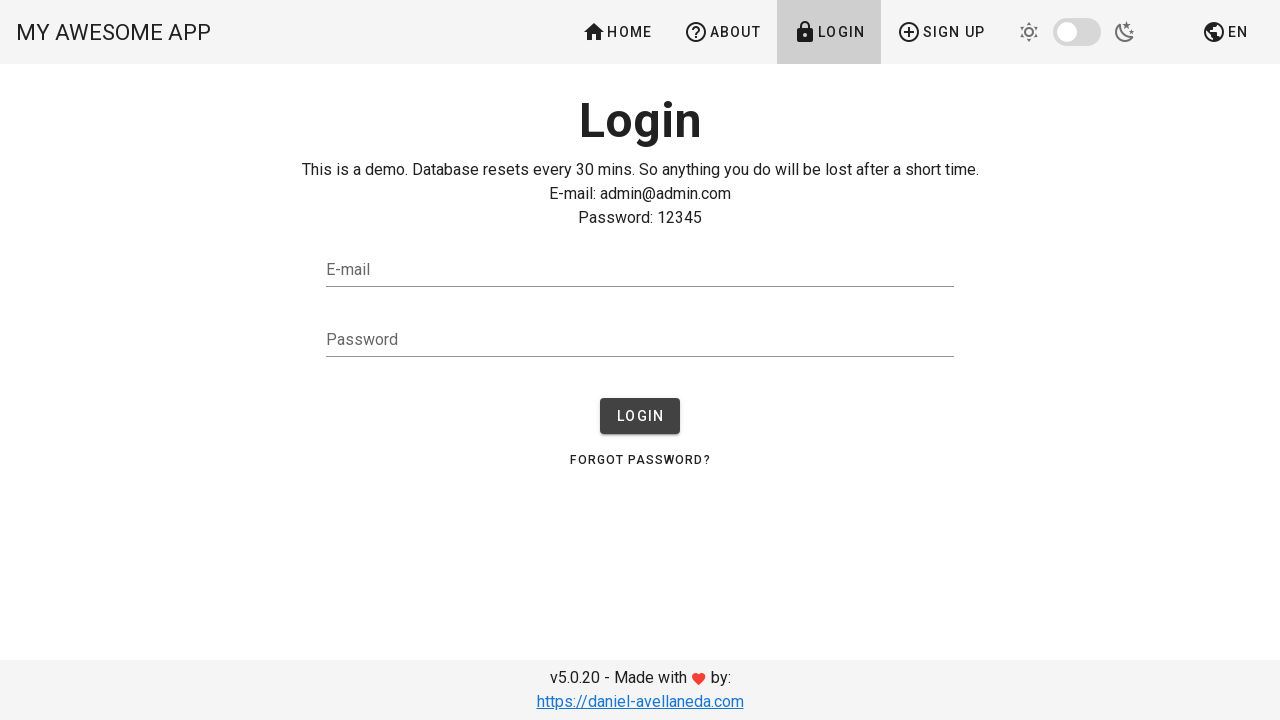

Password field with type='password' is visible
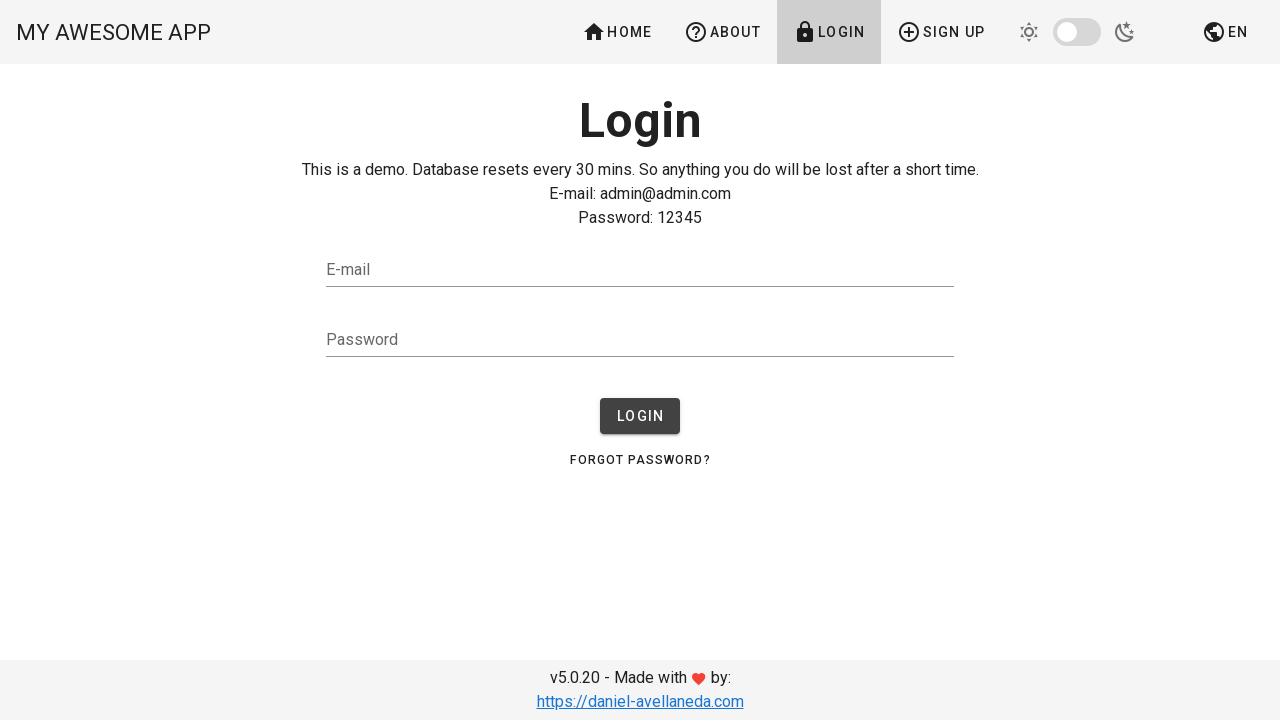

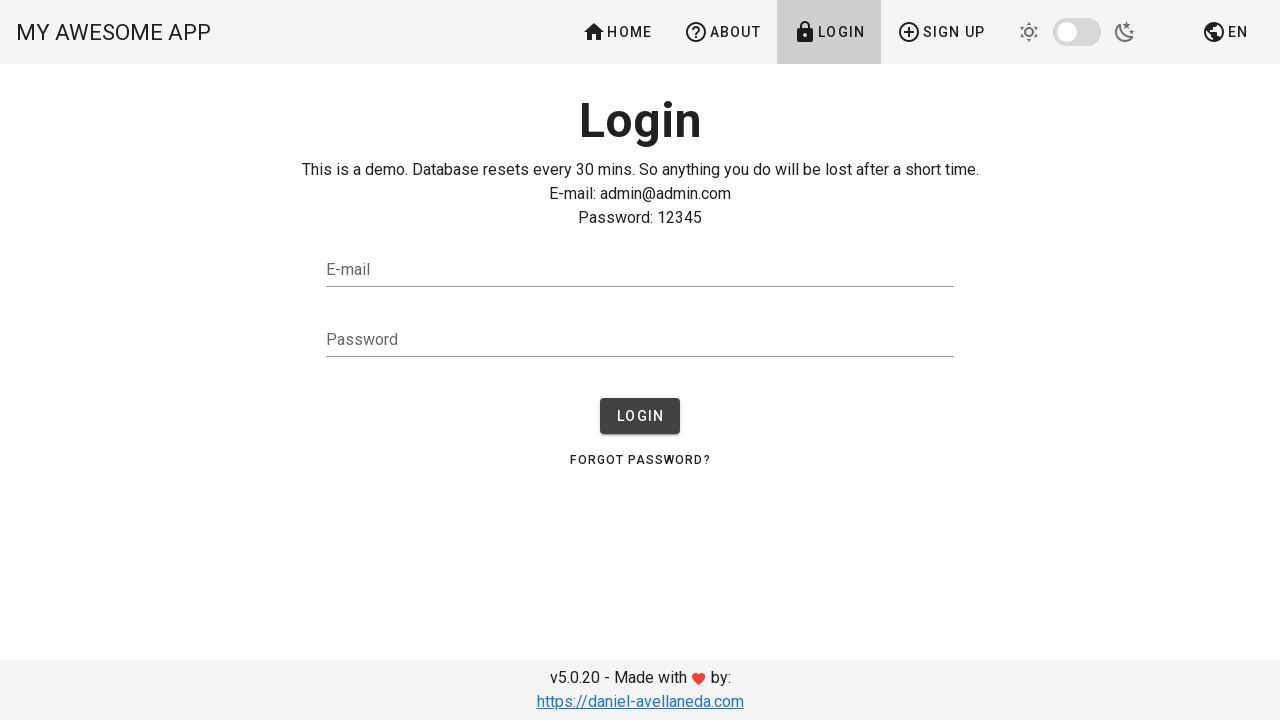